Navigates to a page and executes JavaScript to change the document title and display an alert

Starting URL: https://suninjuly.github.io/selects1.html

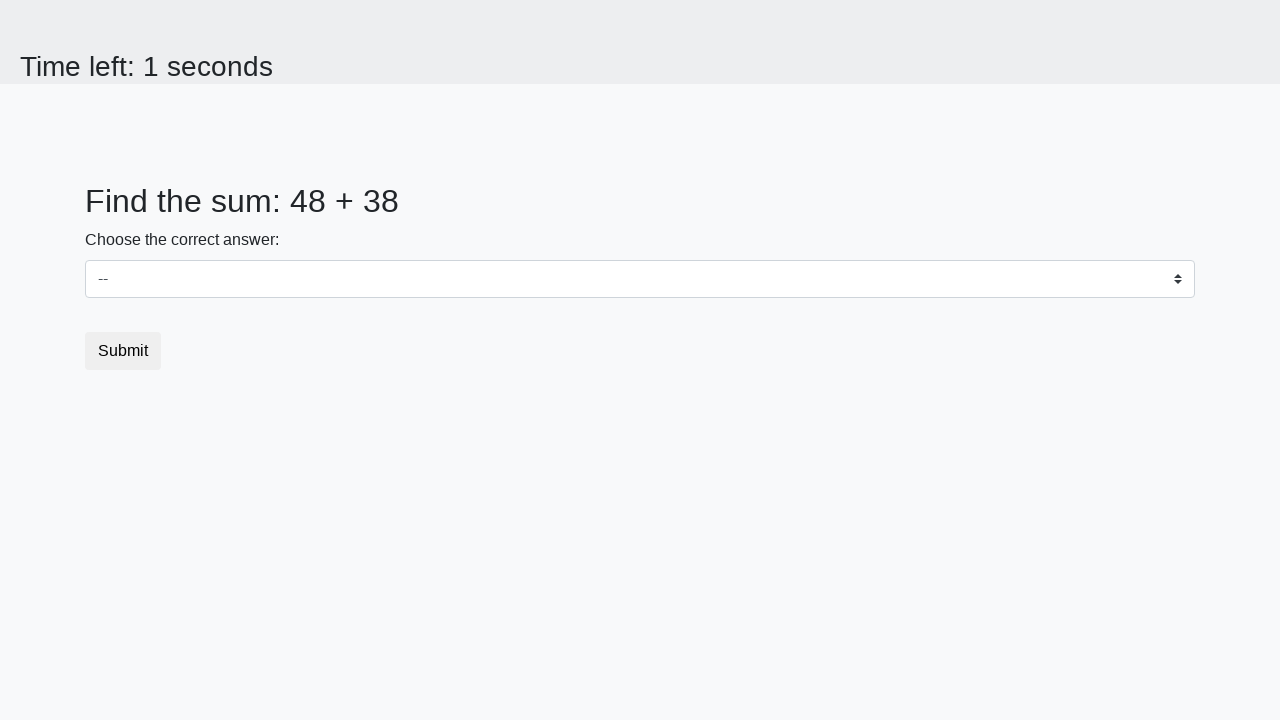

Navigated to https://suninjuly.github.io/selects1.html
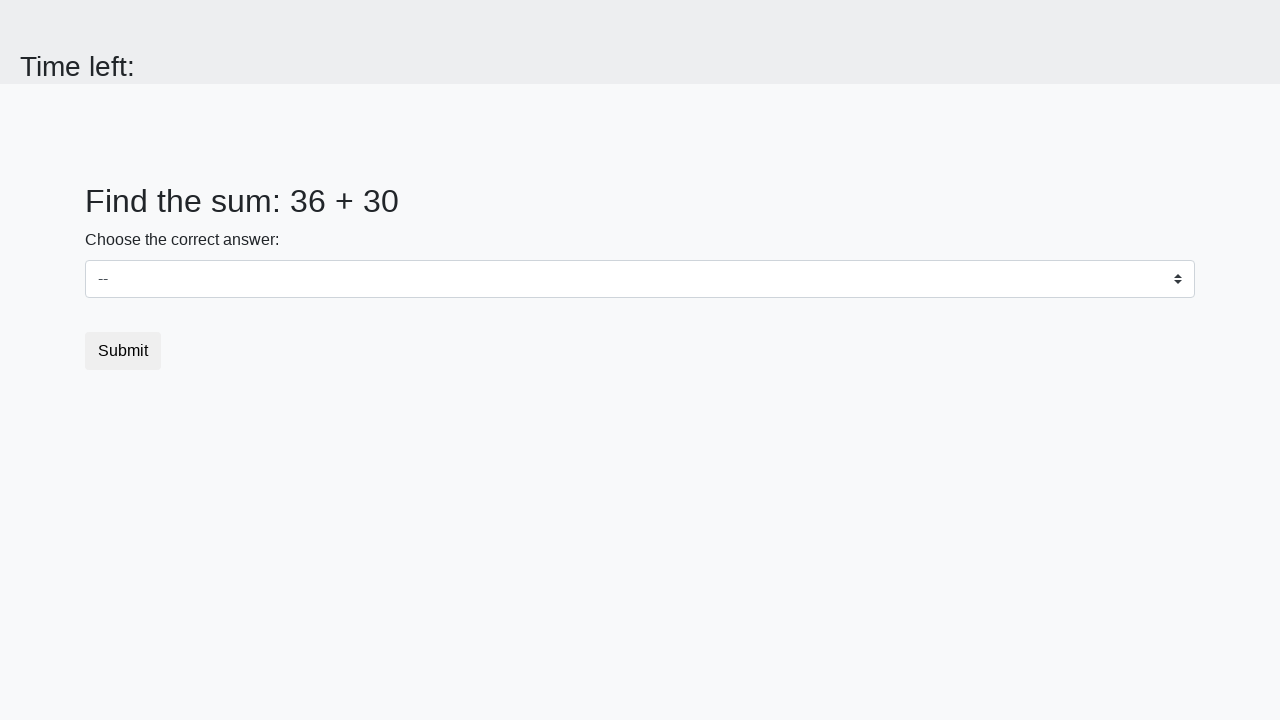

Set up alert dialog handler to accept dialogs
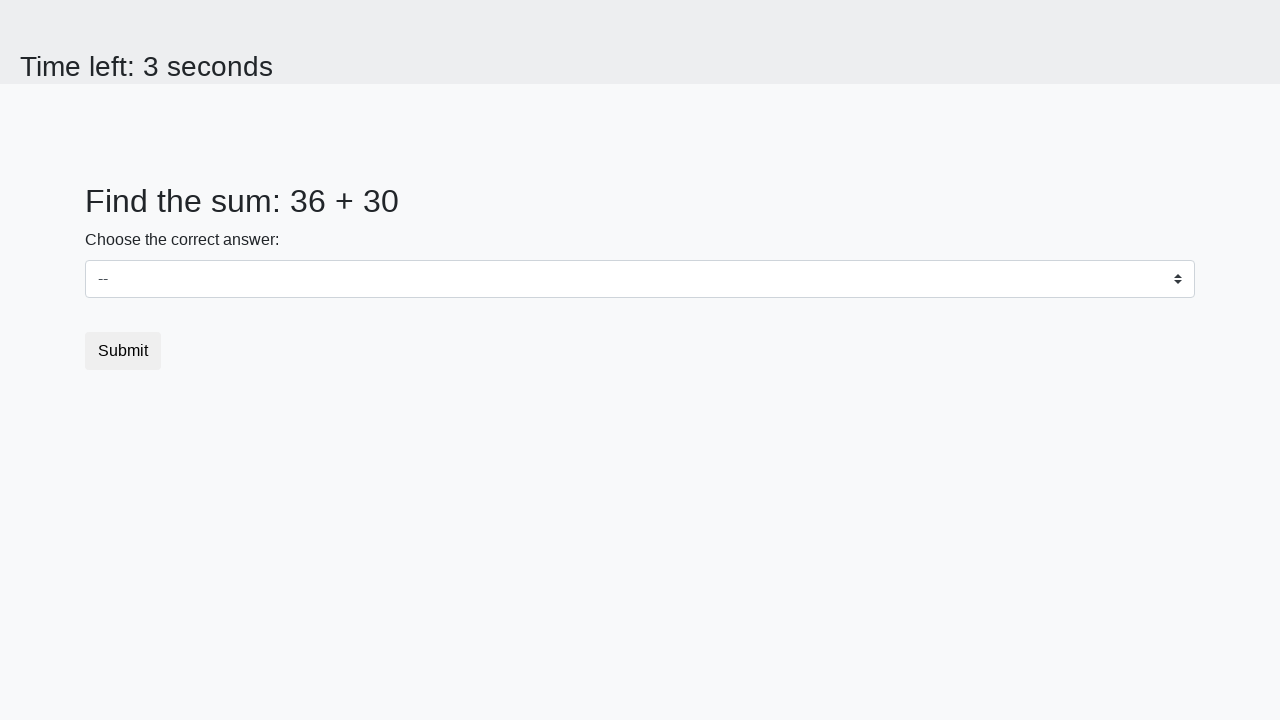

Executed JavaScript to change document title to 'Script executing' and display alert
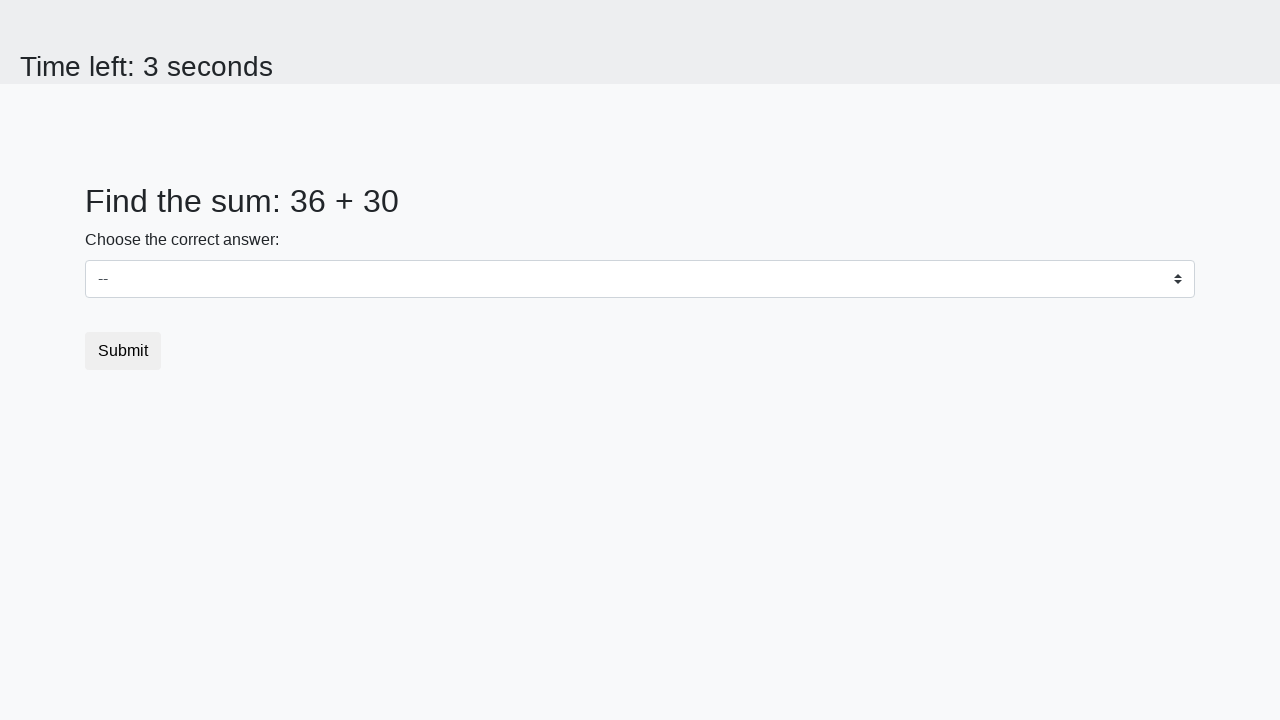

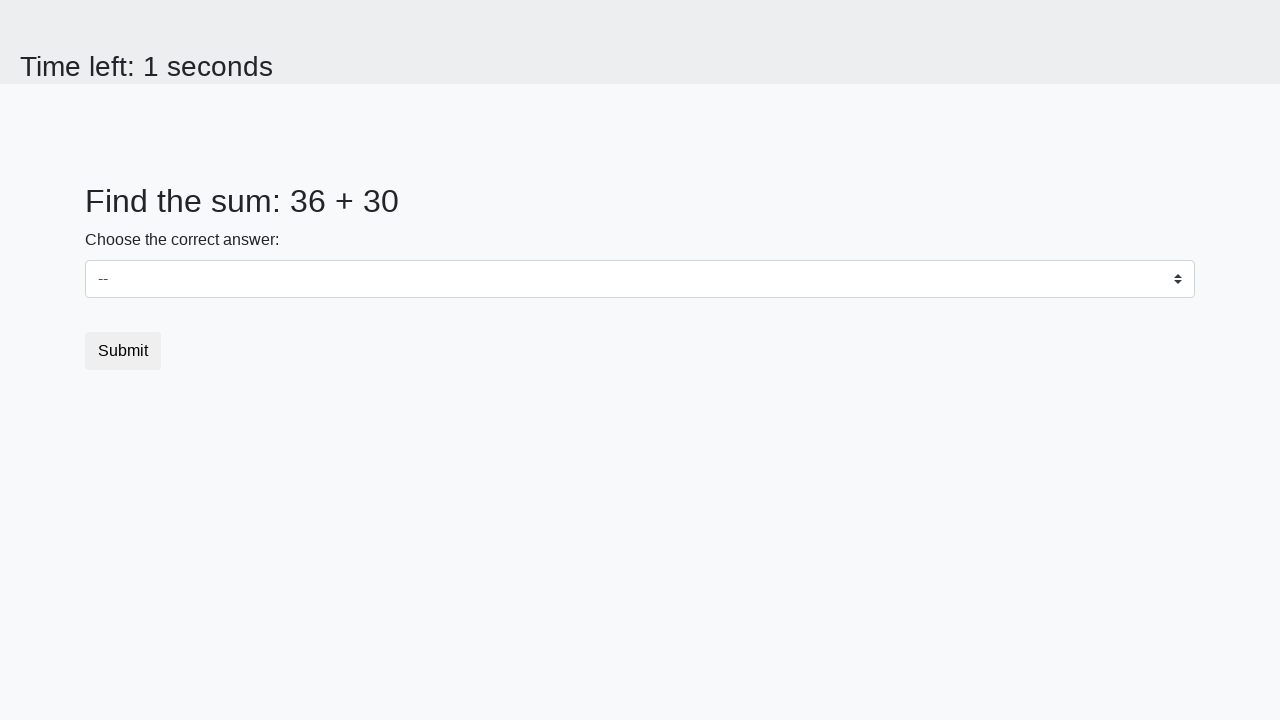